Tests window handling functionality by verifying initial page content, clicking a link that opens a new window, switching to the new window to verify its content, and then switching back to the original window to confirm navigation works correctly.

Starting URL: https://the-internet.herokuapp.com/windows

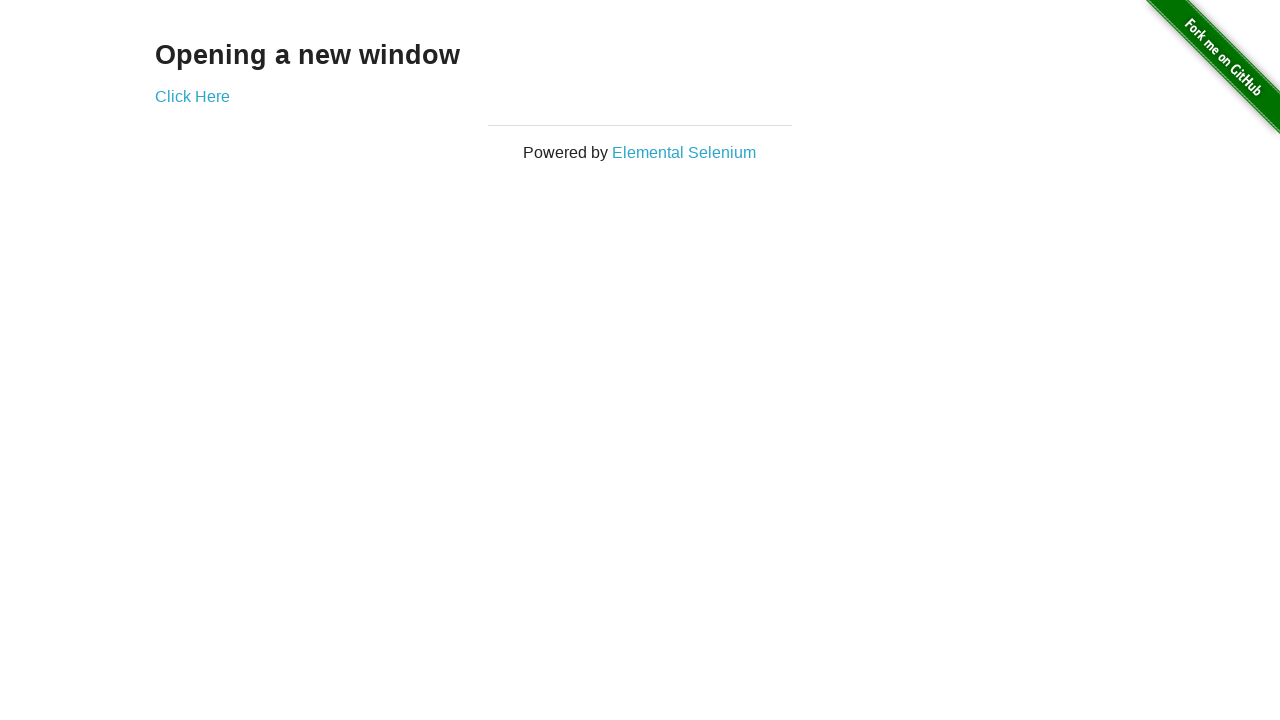

Retrieved heading text from initial page
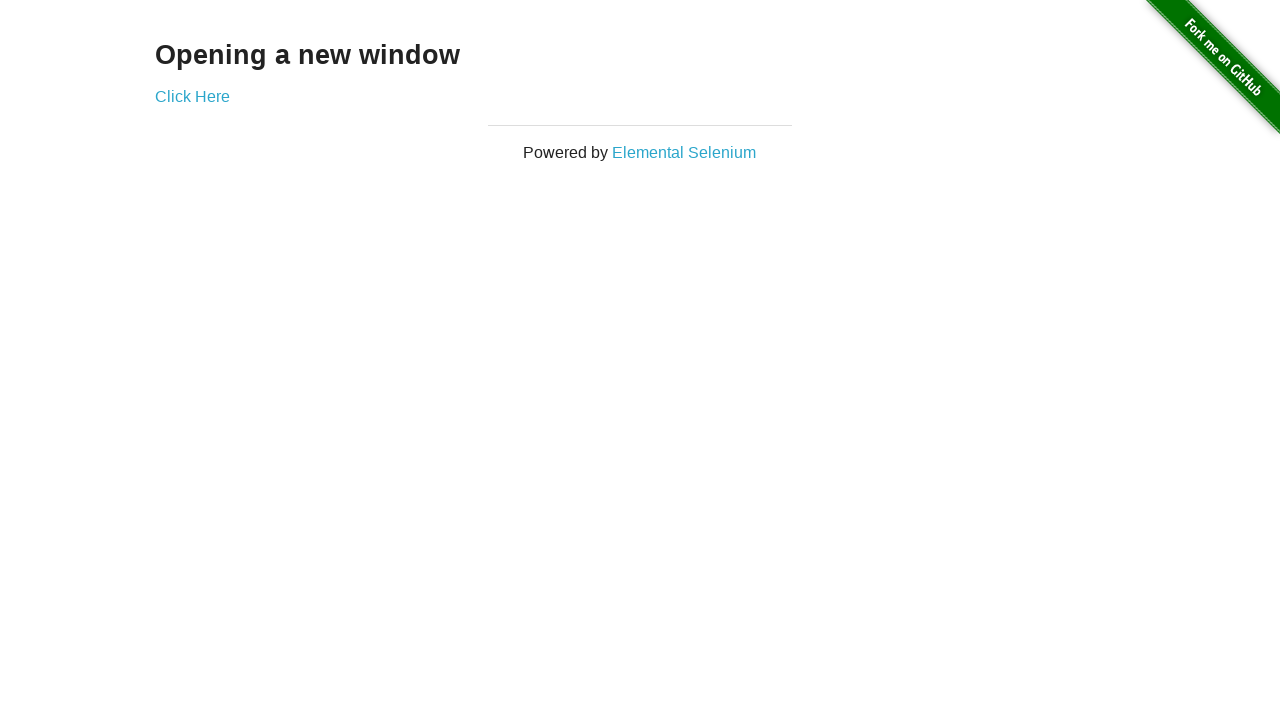

Verified initial page heading is 'Opening a new window'
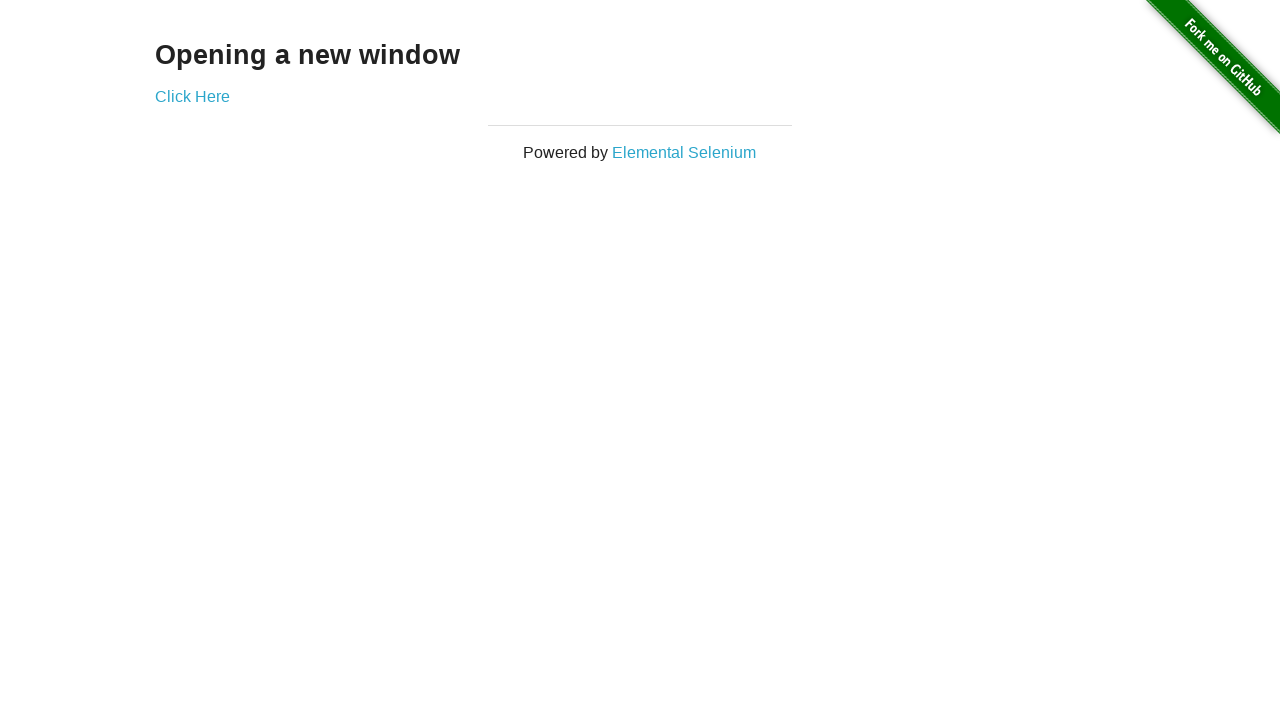

Retrieved page title
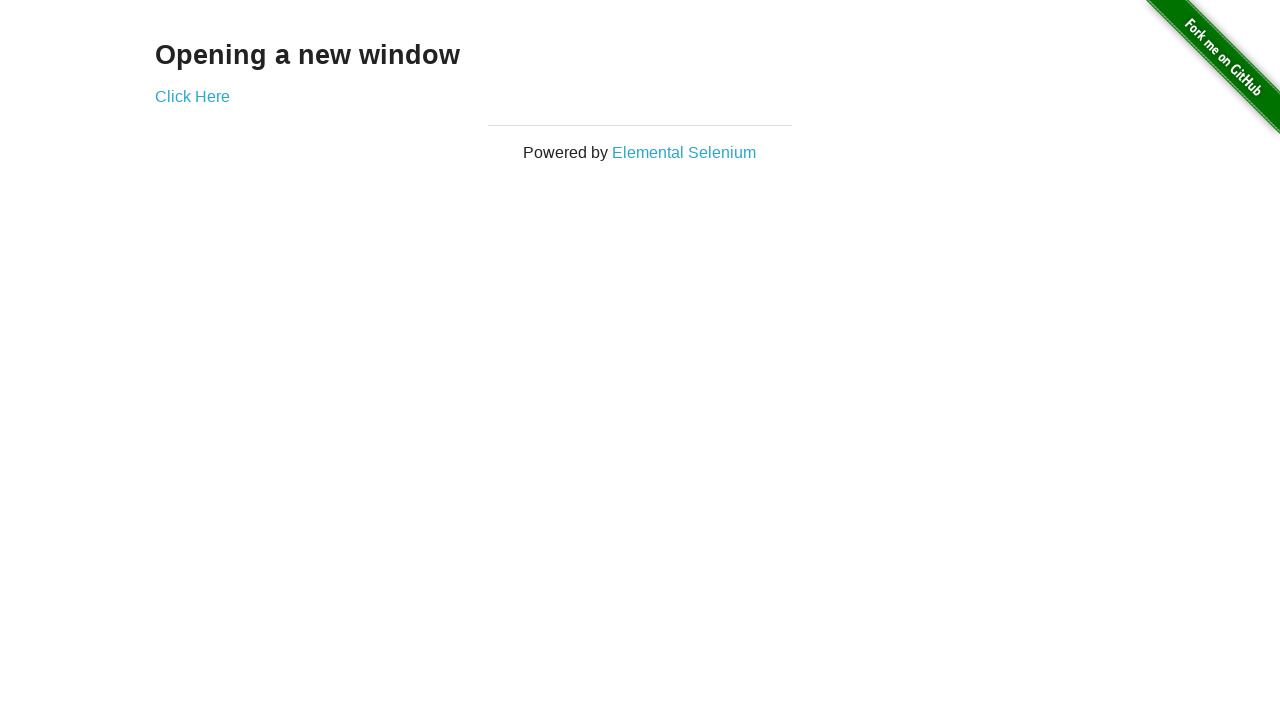

Verified initial page title is 'The Internet'
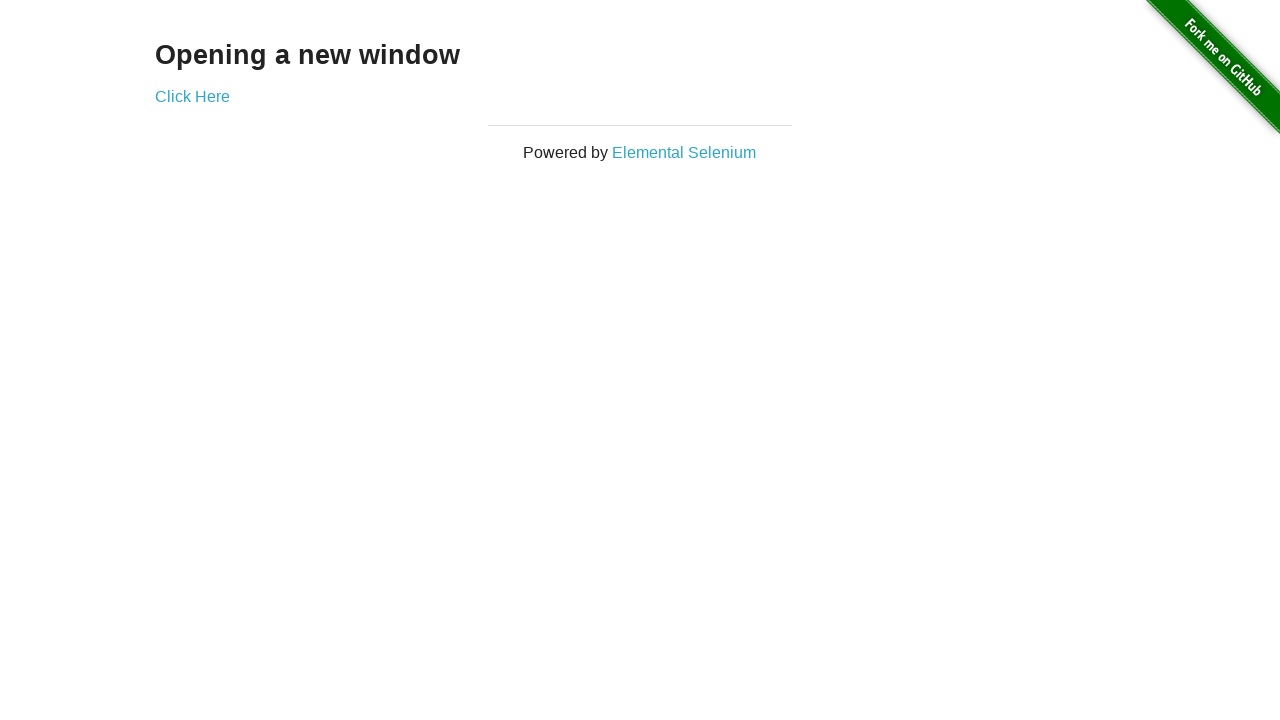

Clicked 'Click Here' link to open new window at (192, 96) on text=Click Here
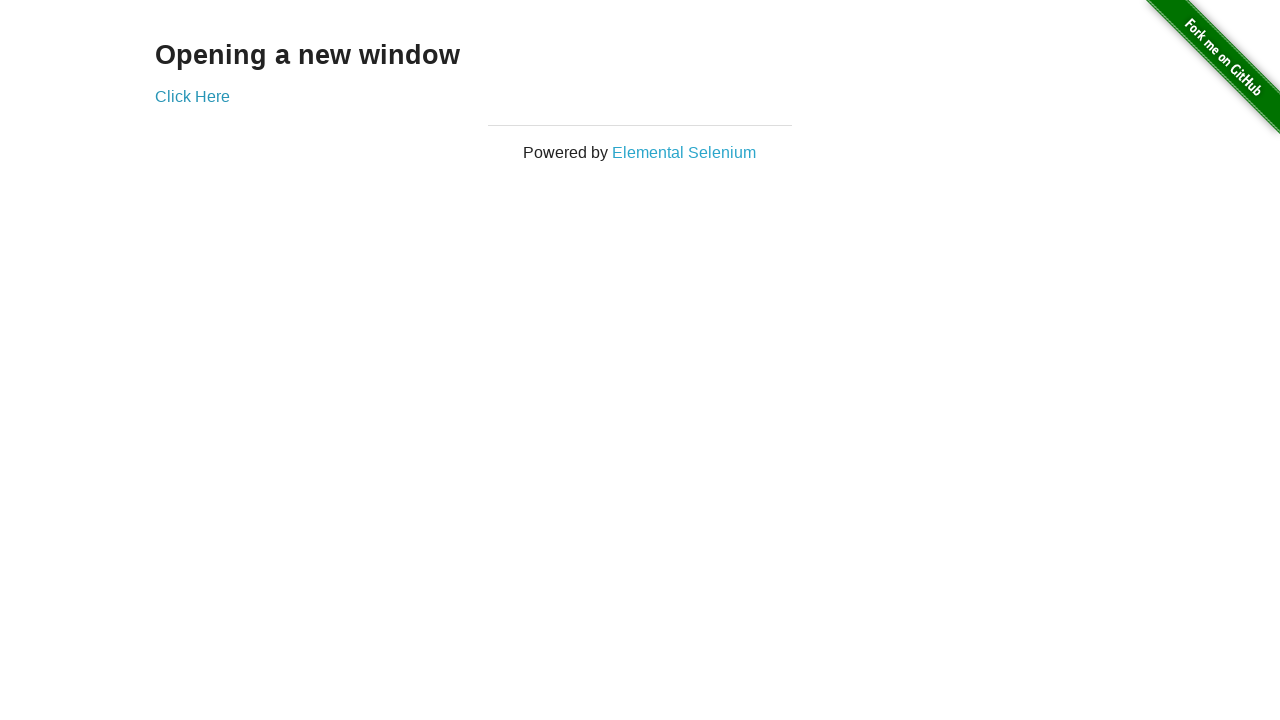

Captured new window handle
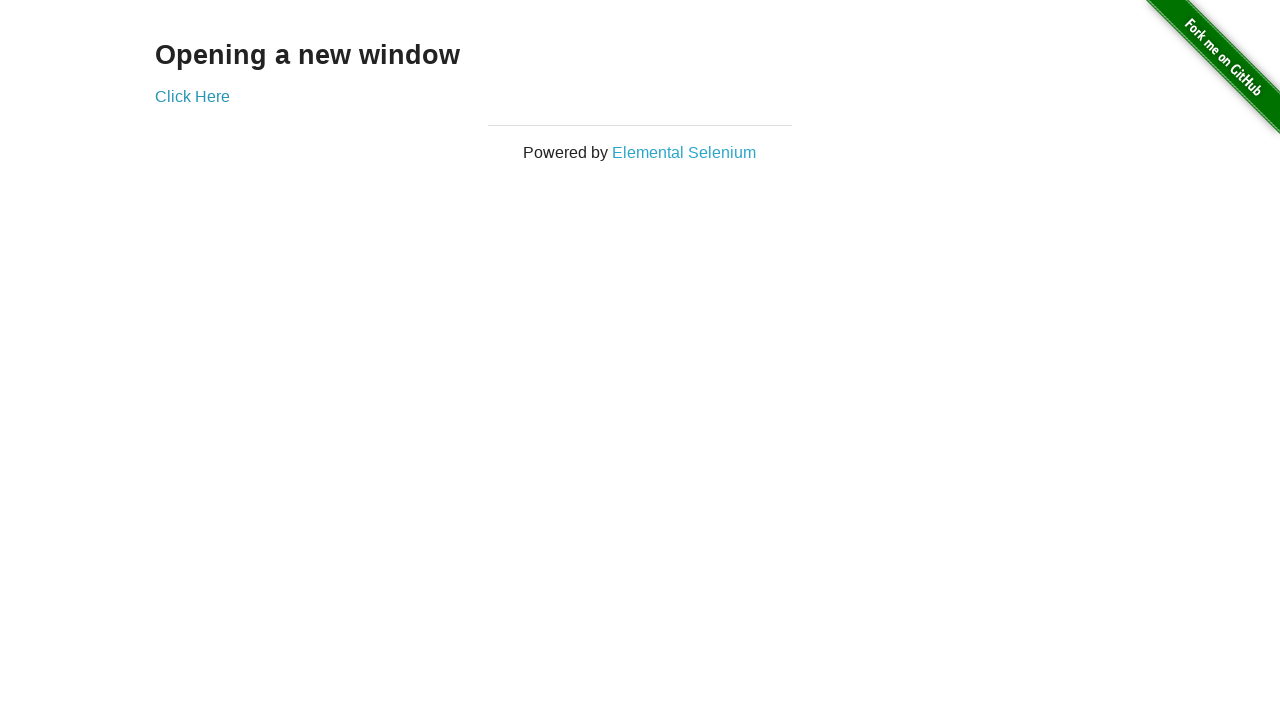

Waited for new window to load
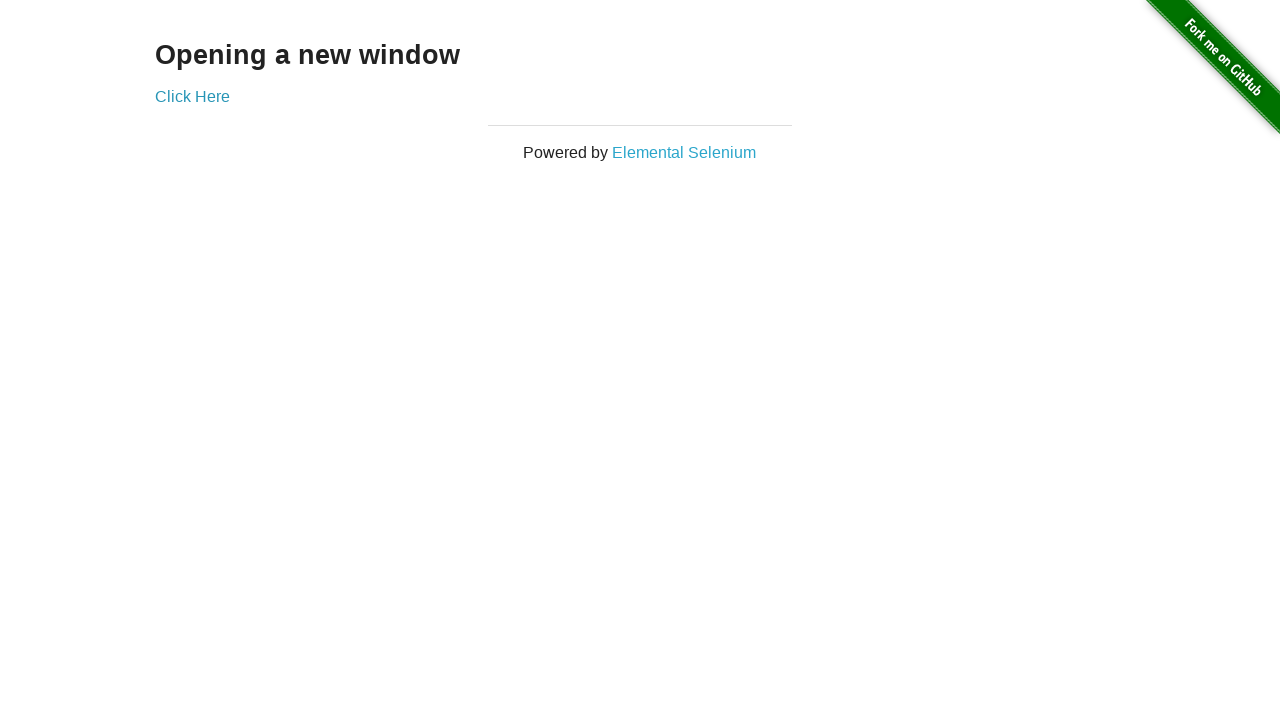

Retrieved new window title
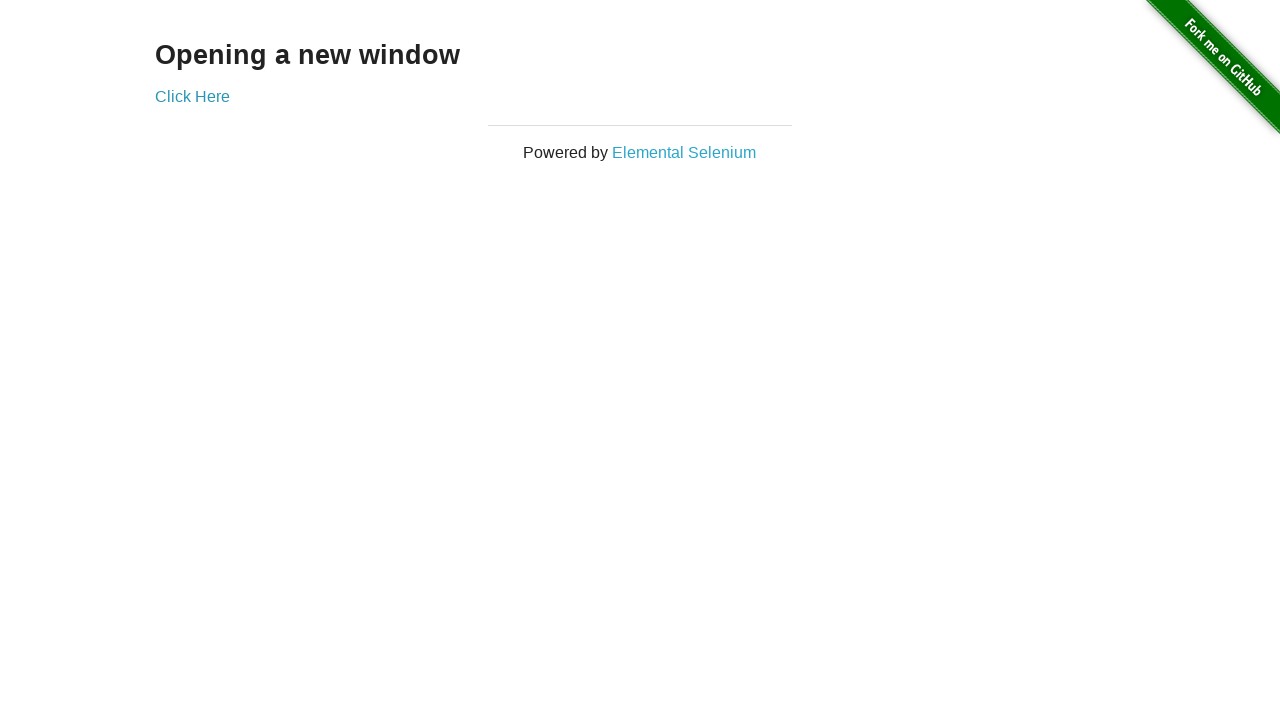

Verified new window title is 'New Window'
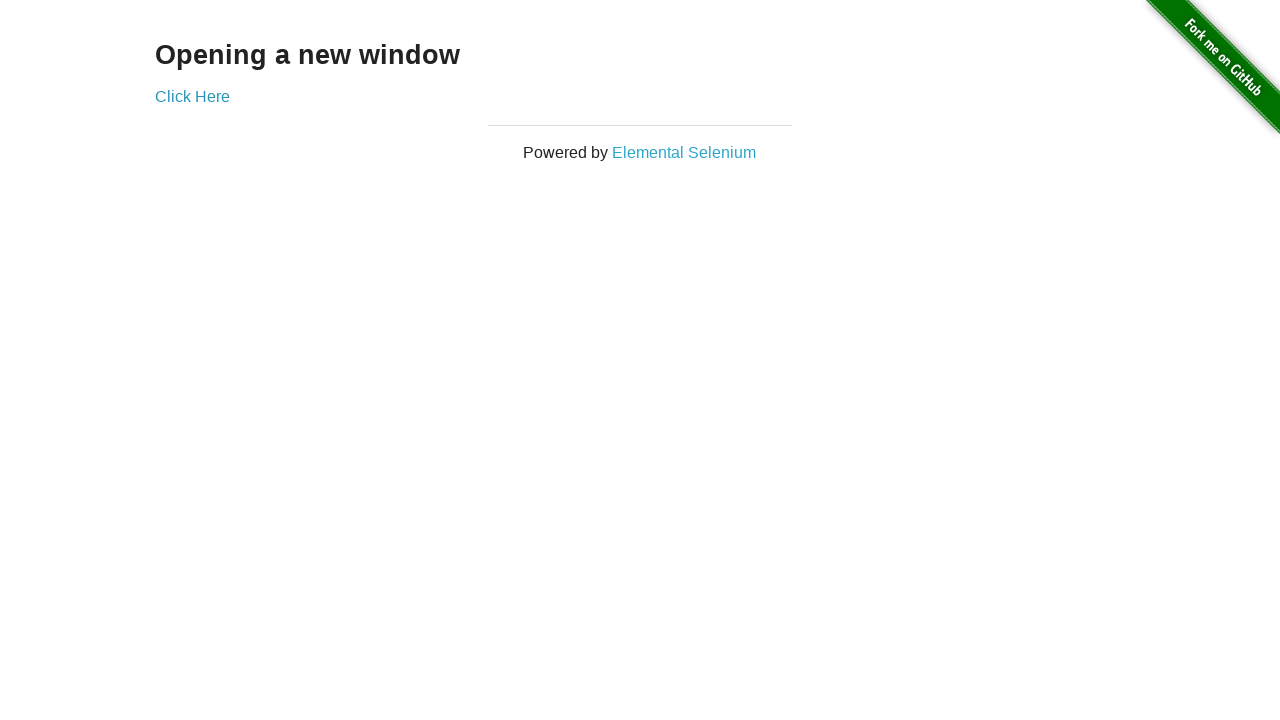

Retrieved heading text from new window
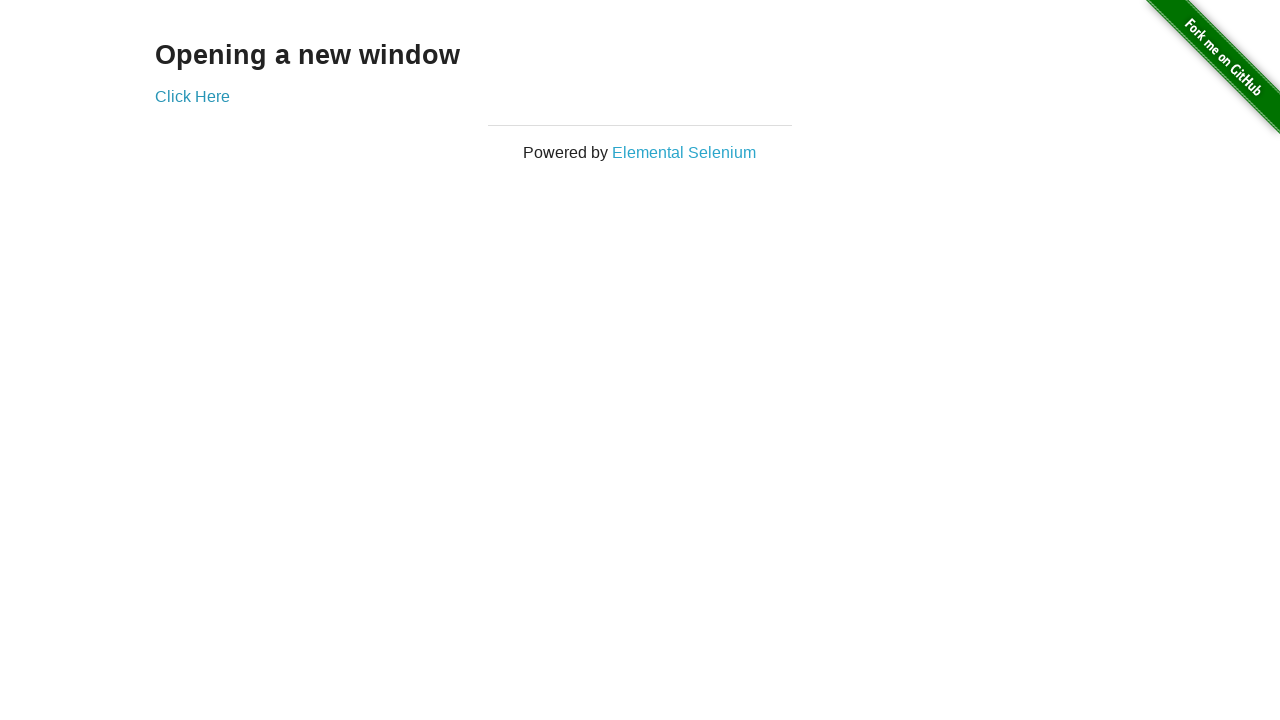

Verified new window heading is 'New Window'
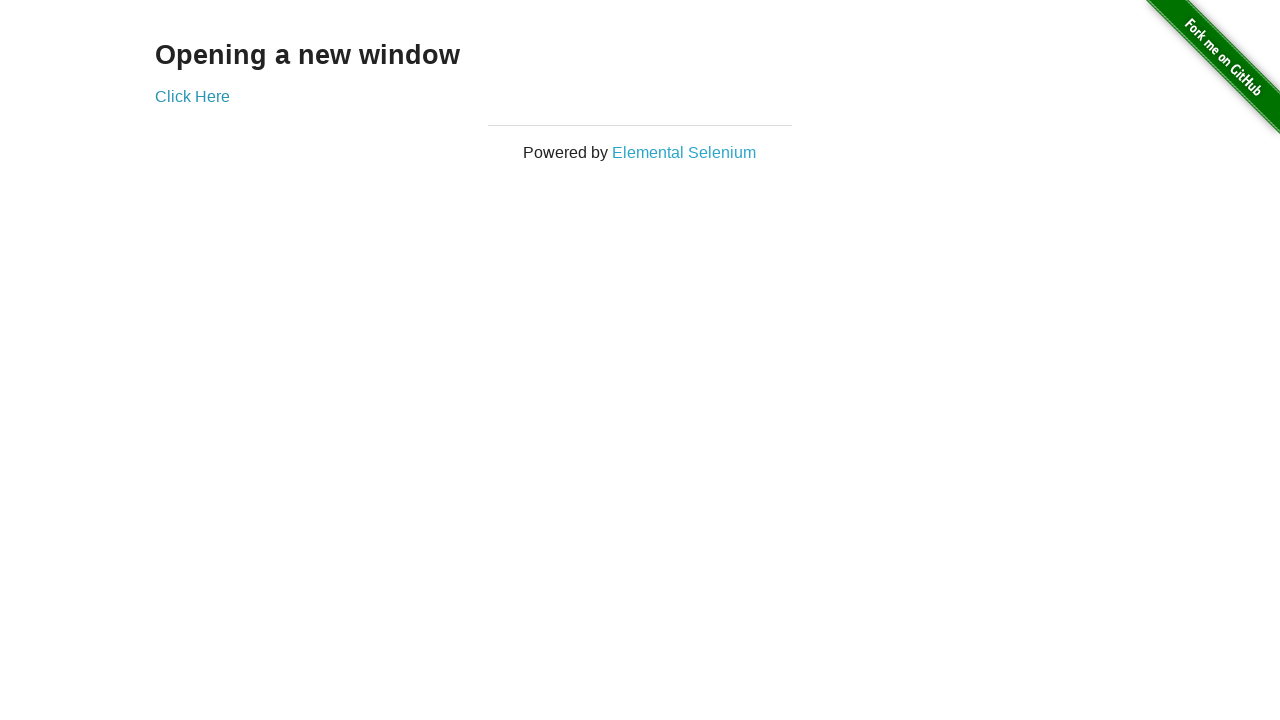

Switched back to original window
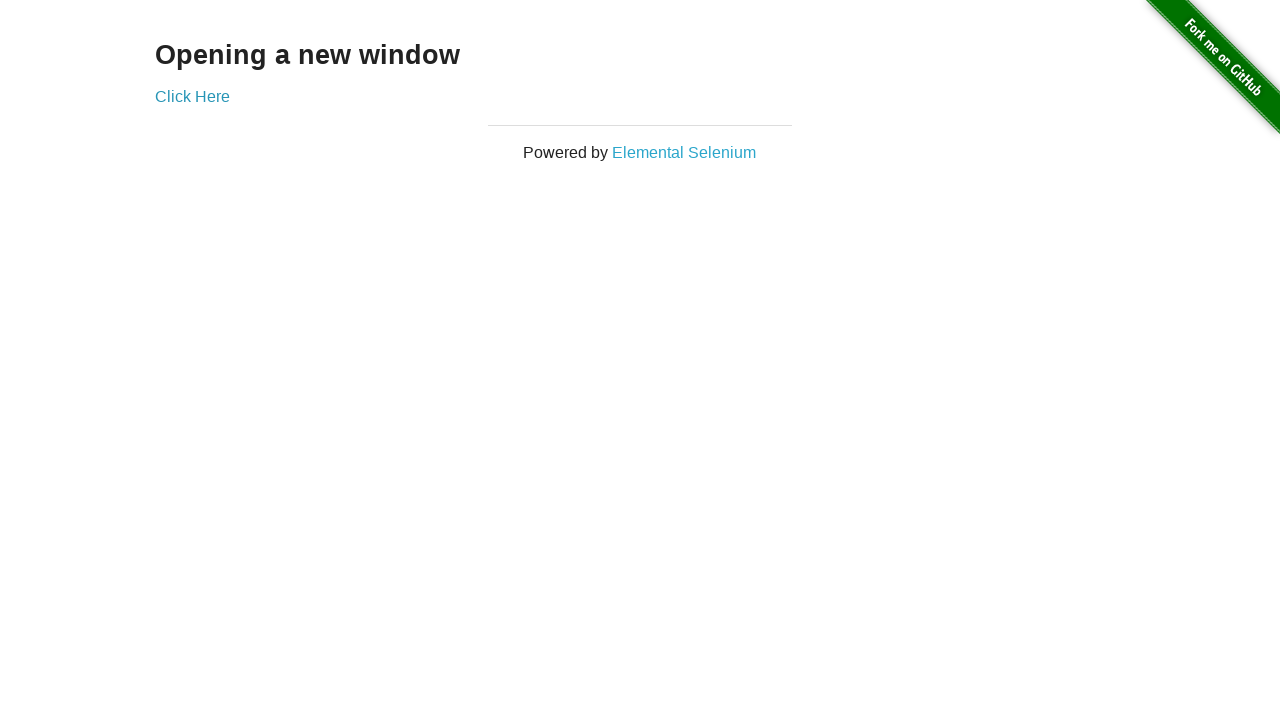

Verified original window title is still 'The Internet'
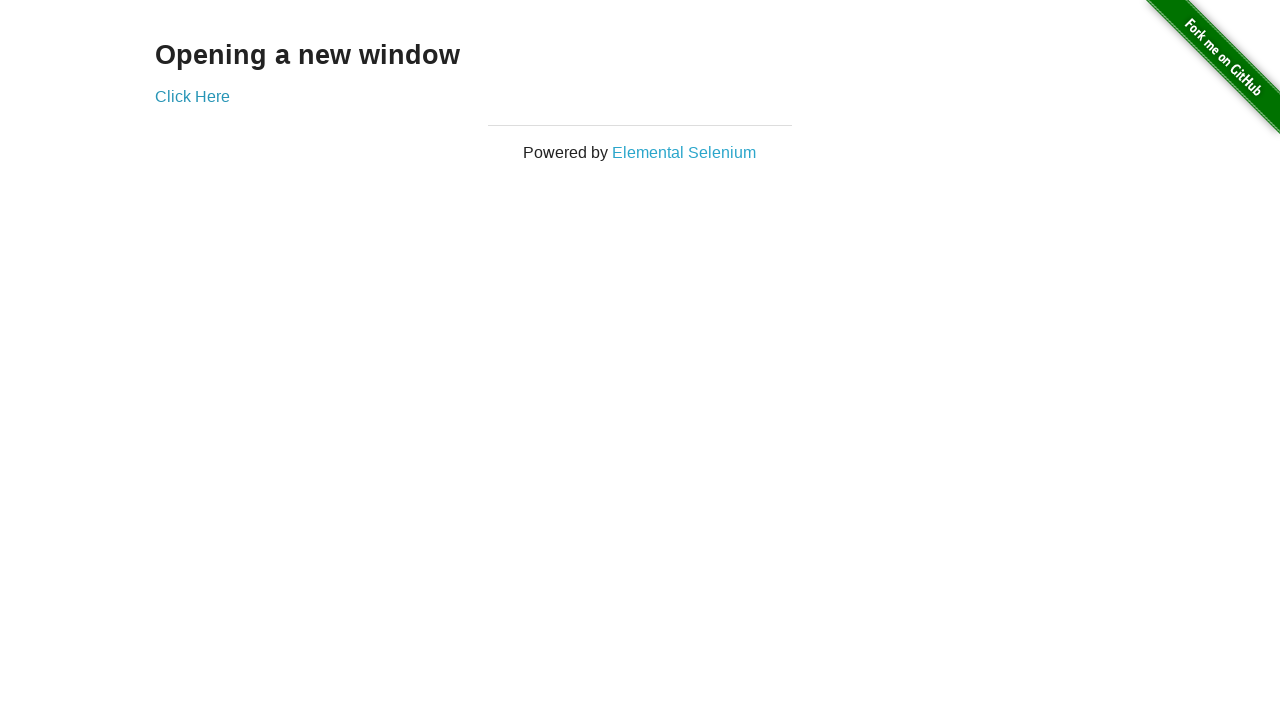

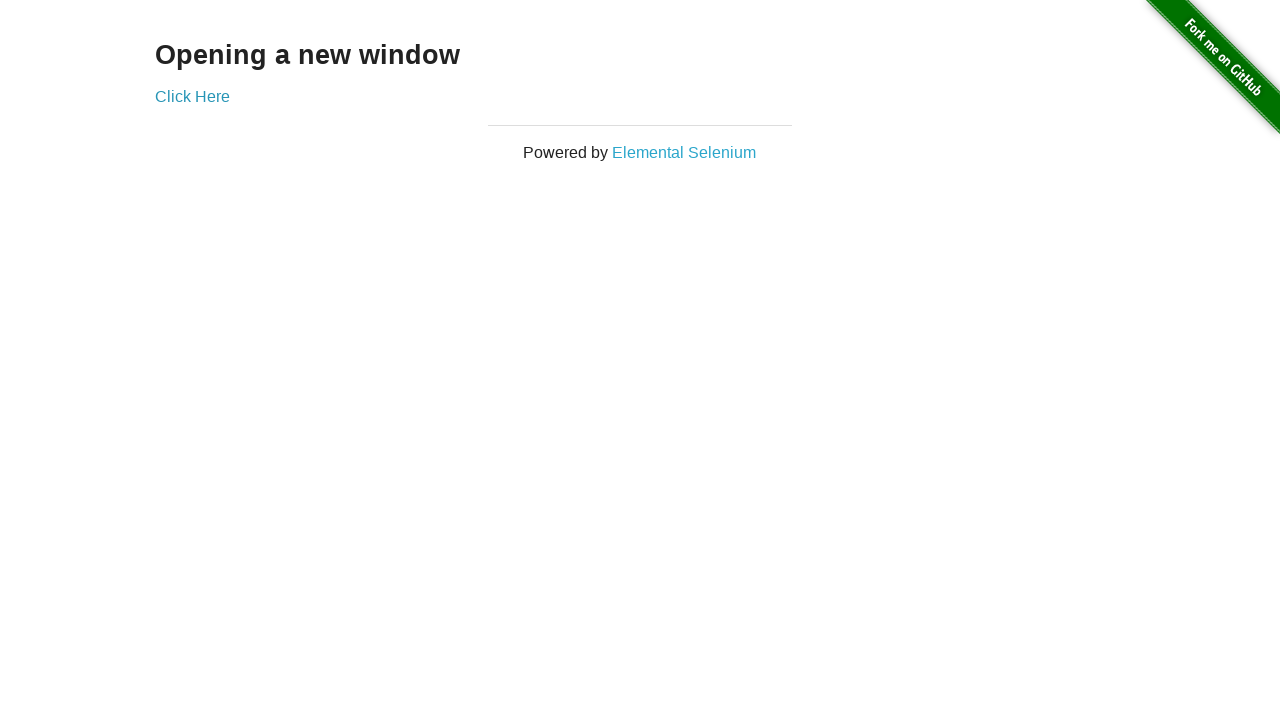